Tests editing a todo item by double-clicking and modifying the text

Starting URL: https://demo.playwright.dev/todomvc/

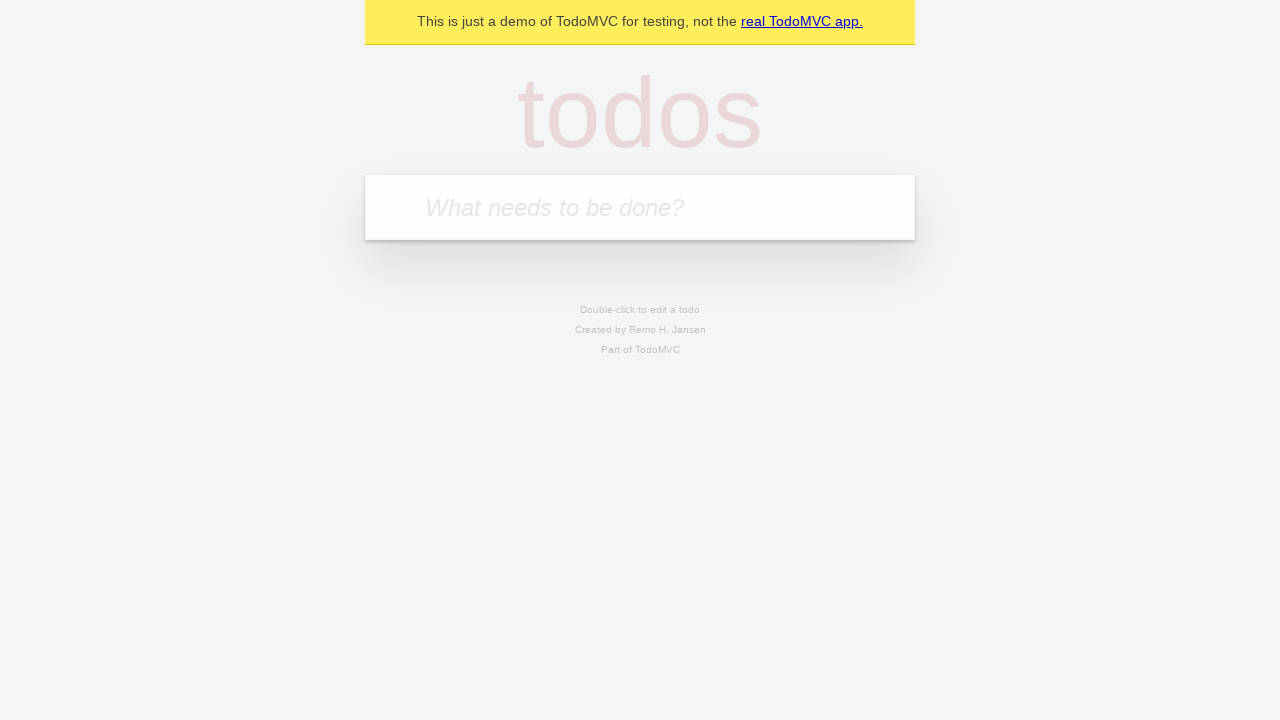

Filled todo input with 'buy some cheese' on internal:attr=[placeholder="What needs to be done?"i]
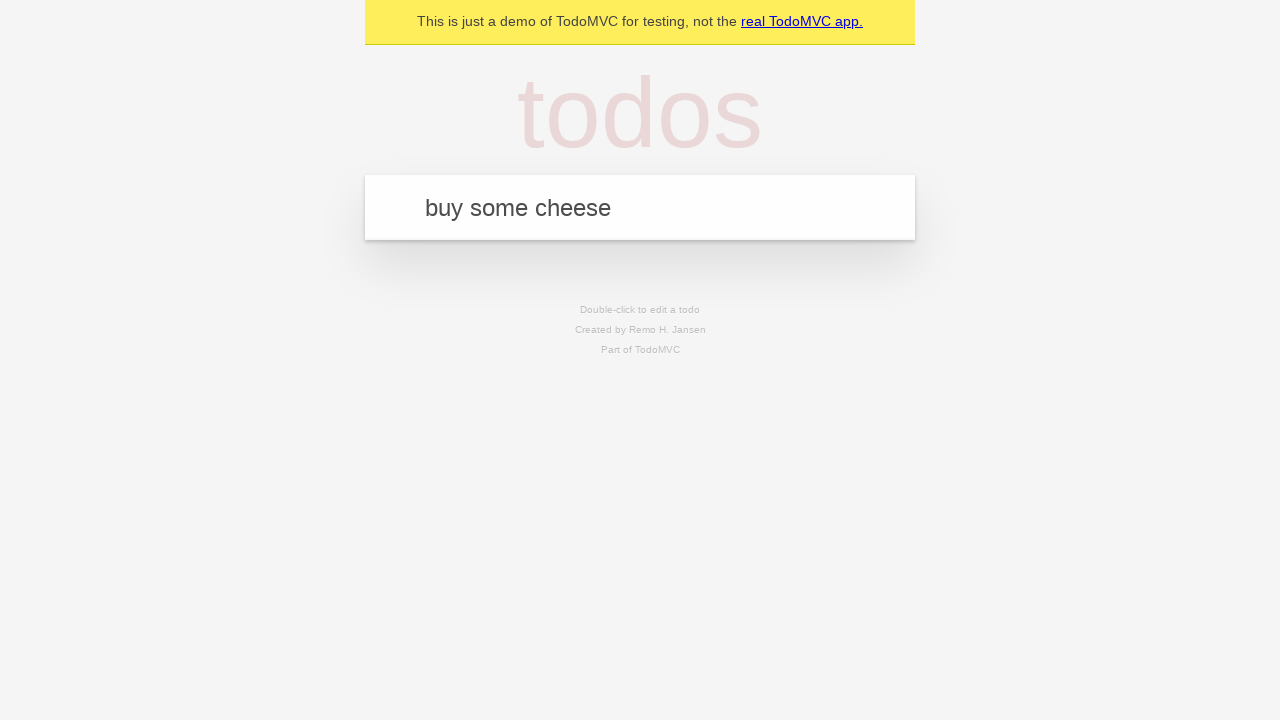

Pressed Enter to create first todo item on internal:attr=[placeholder="What needs to be done?"i]
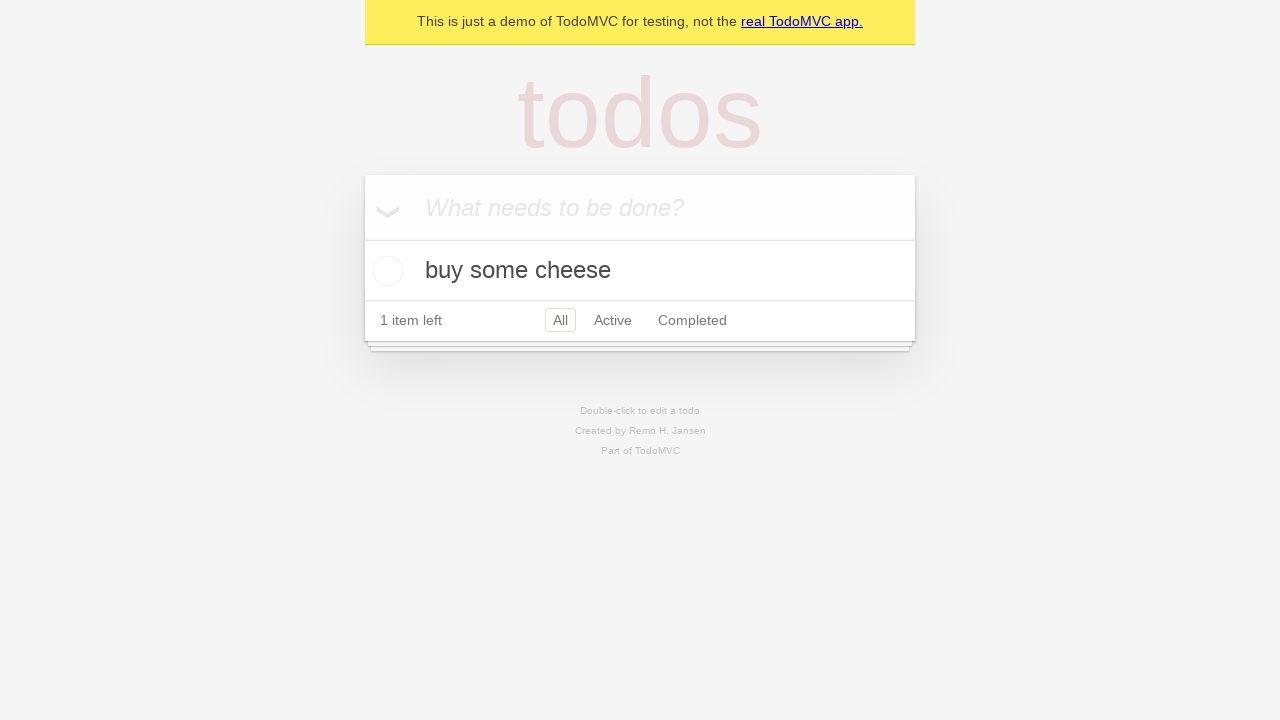

Filled todo input with 'feed the cat' on internal:attr=[placeholder="What needs to be done?"i]
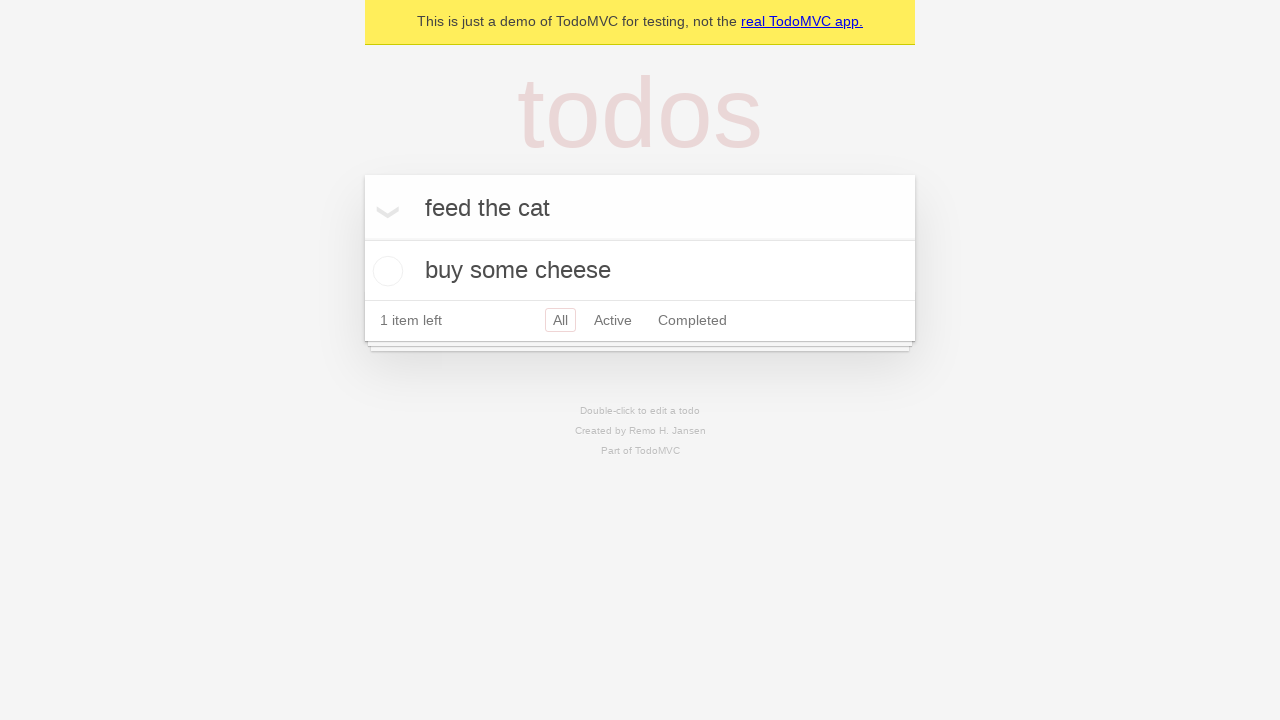

Pressed Enter to create second todo item on internal:attr=[placeholder="What needs to be done?"i]
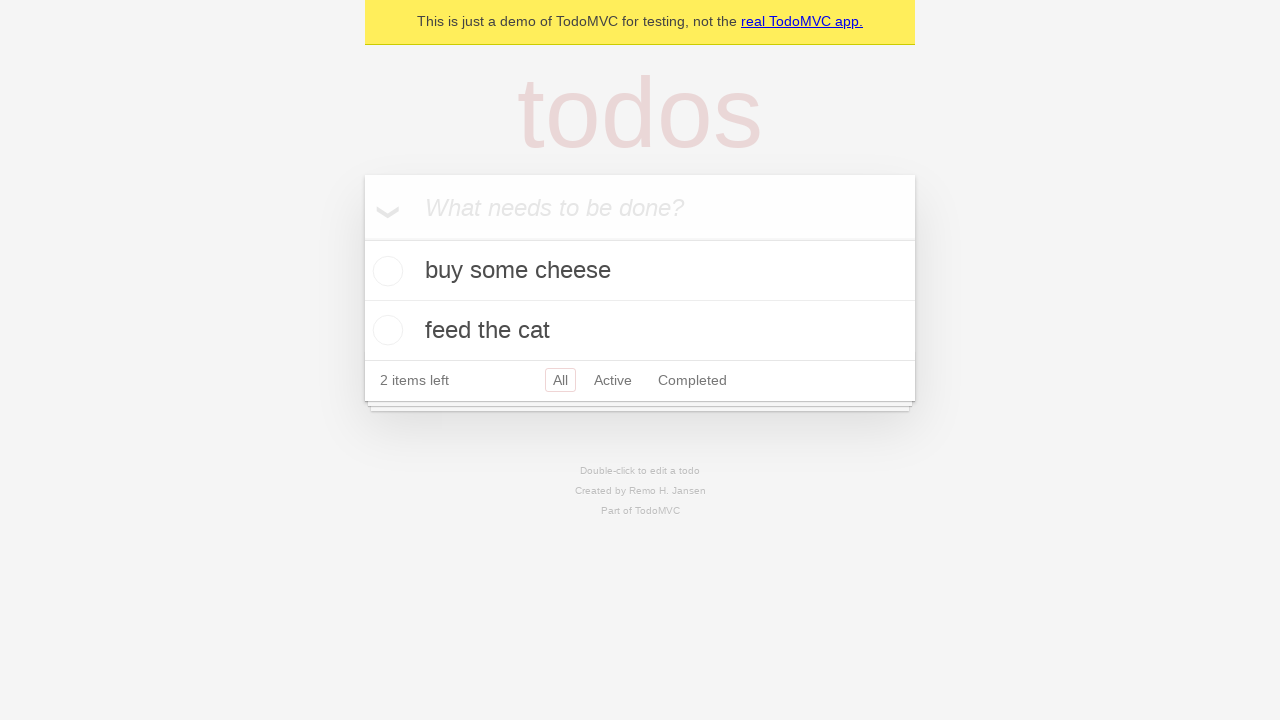

Filled todo input with 'book a doctors appointment' on internal:attr=[placeholder="What needs to be done?"i]
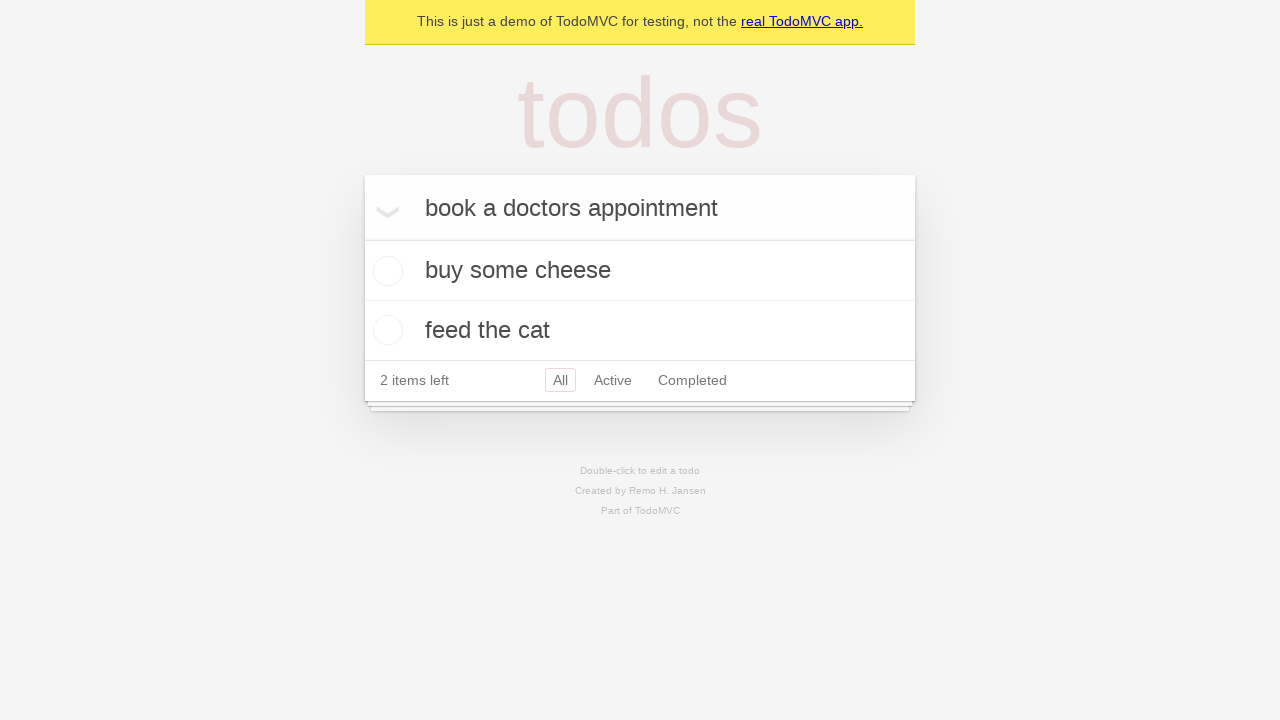

Pressed Enter to create third todo item on internal:attr=[placeholder="What needs to be done?"i]
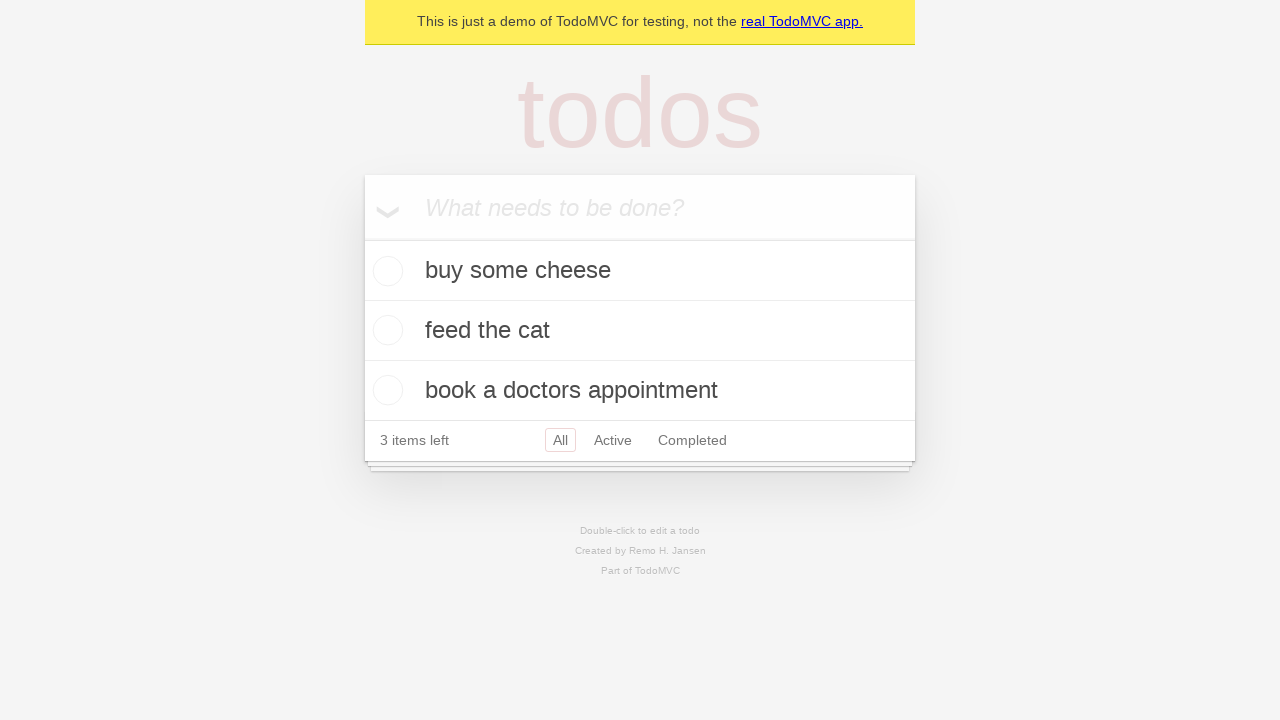

Located all todo items
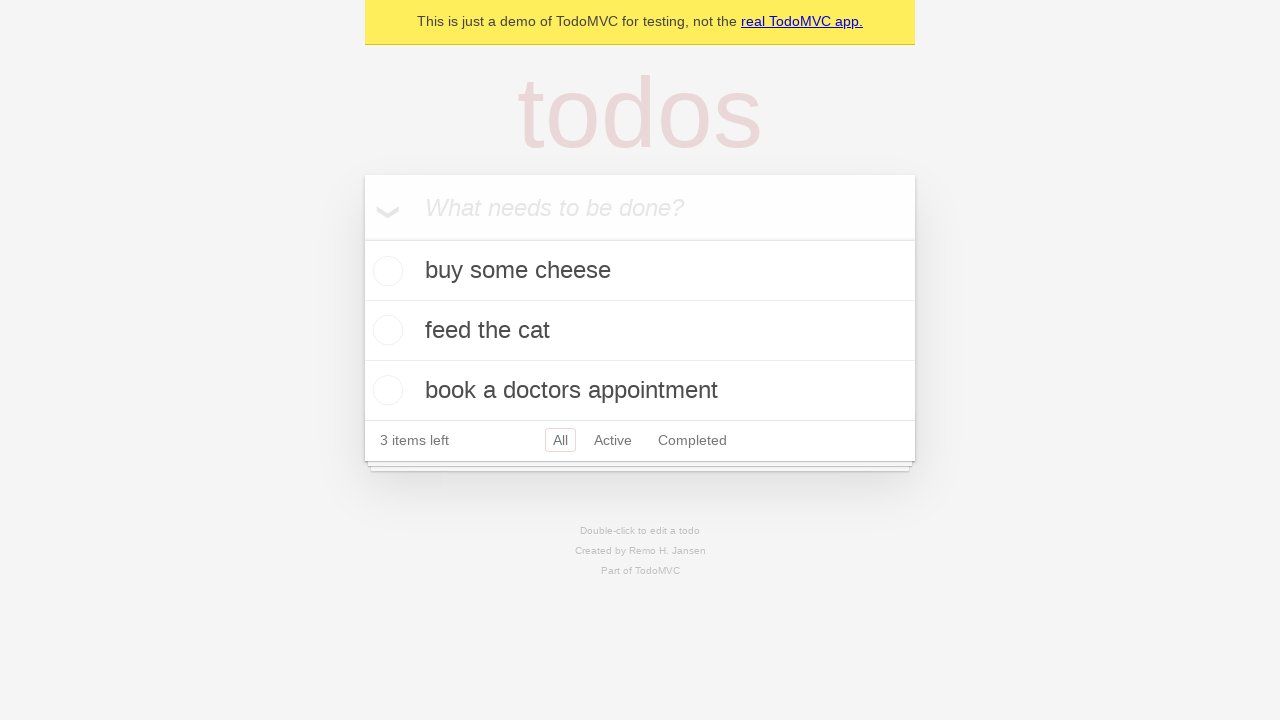

Selected second todo item
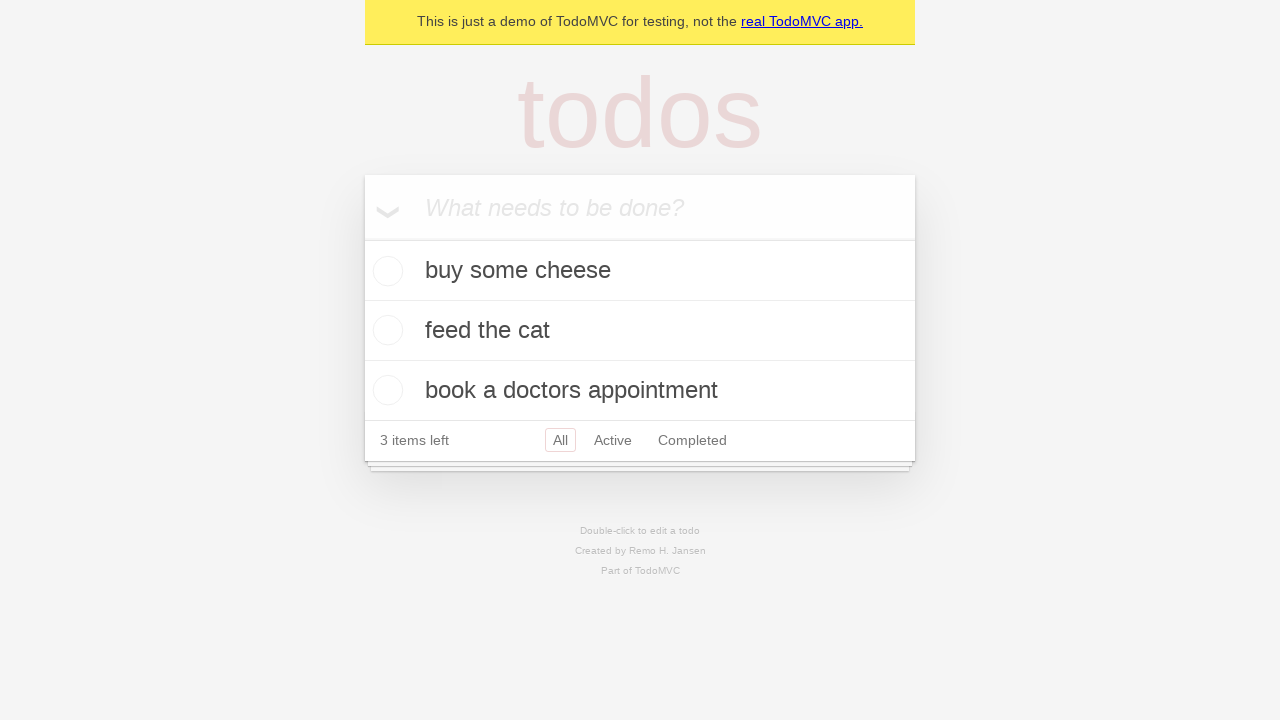

Double-clicked second todo item to enter edit mode at (640, 331) on internal:testid=[data-testid="todo-item"s] >> nth=1
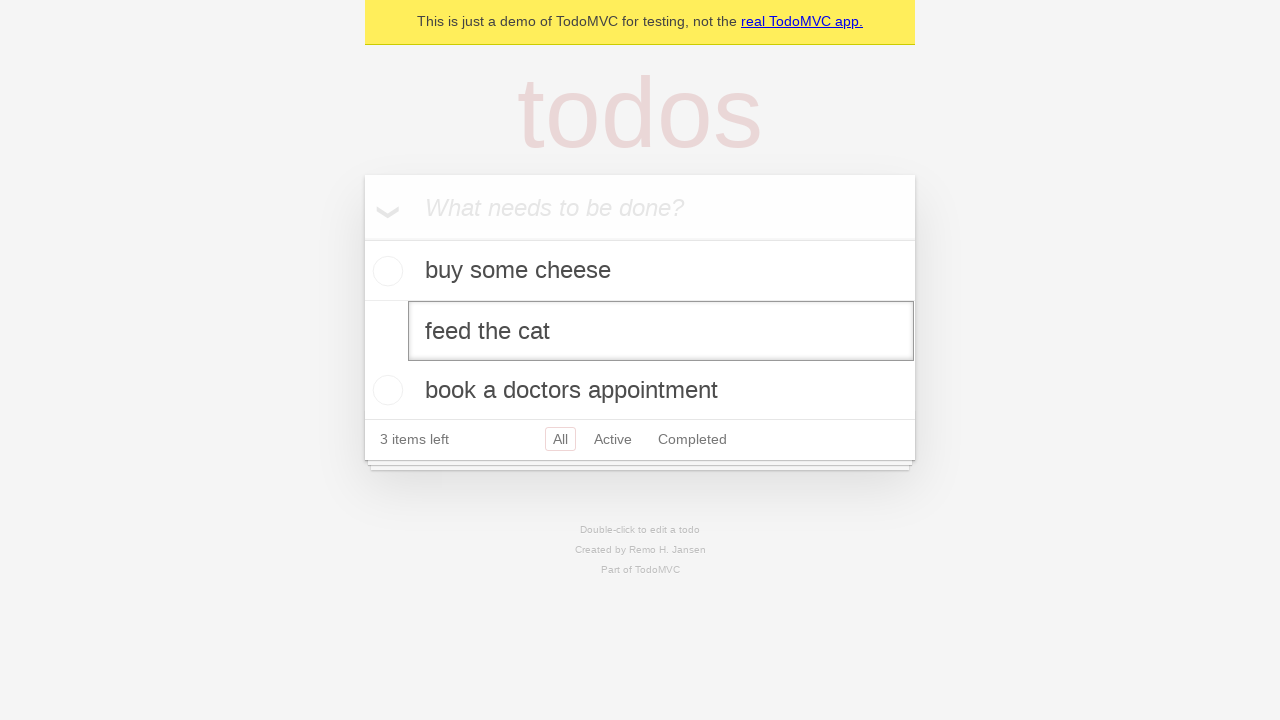

Located the edit textbox for the second todo
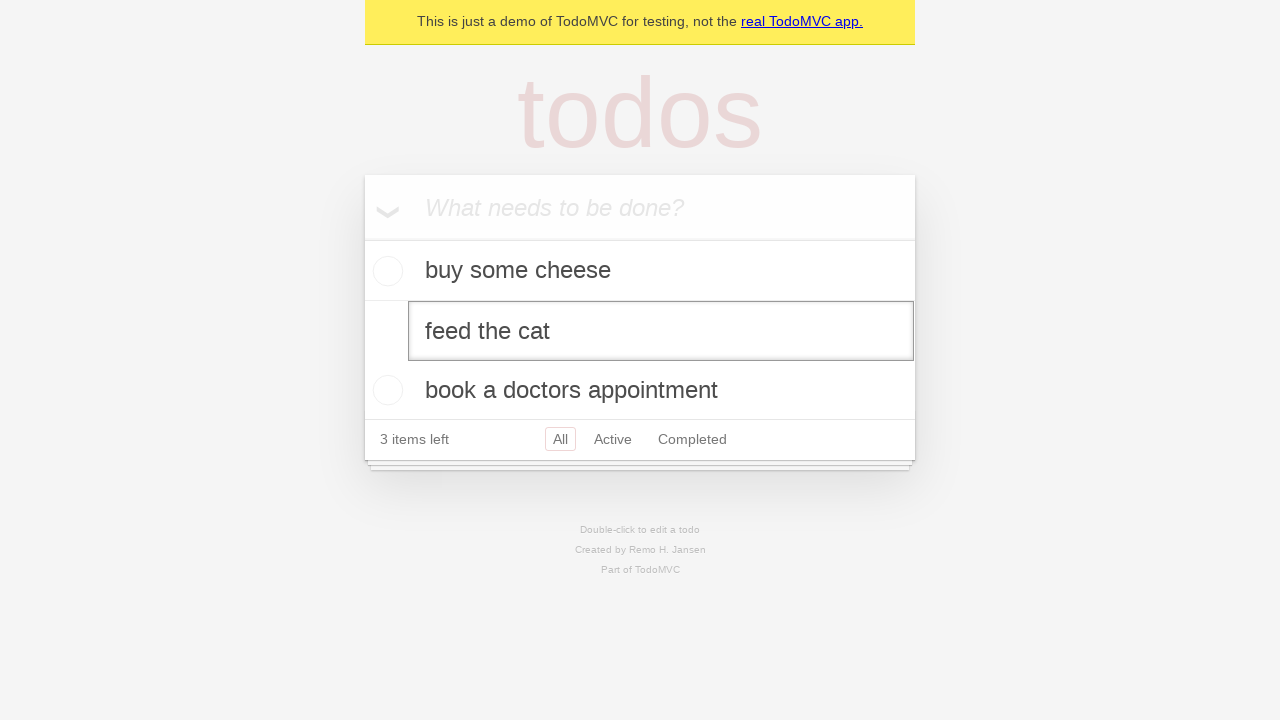

Filled textbox with new text 'Buy some sausages' on internal:testid=[data-testid="todo-item"s] >> nth=1 >> internal:role=textbox[nam
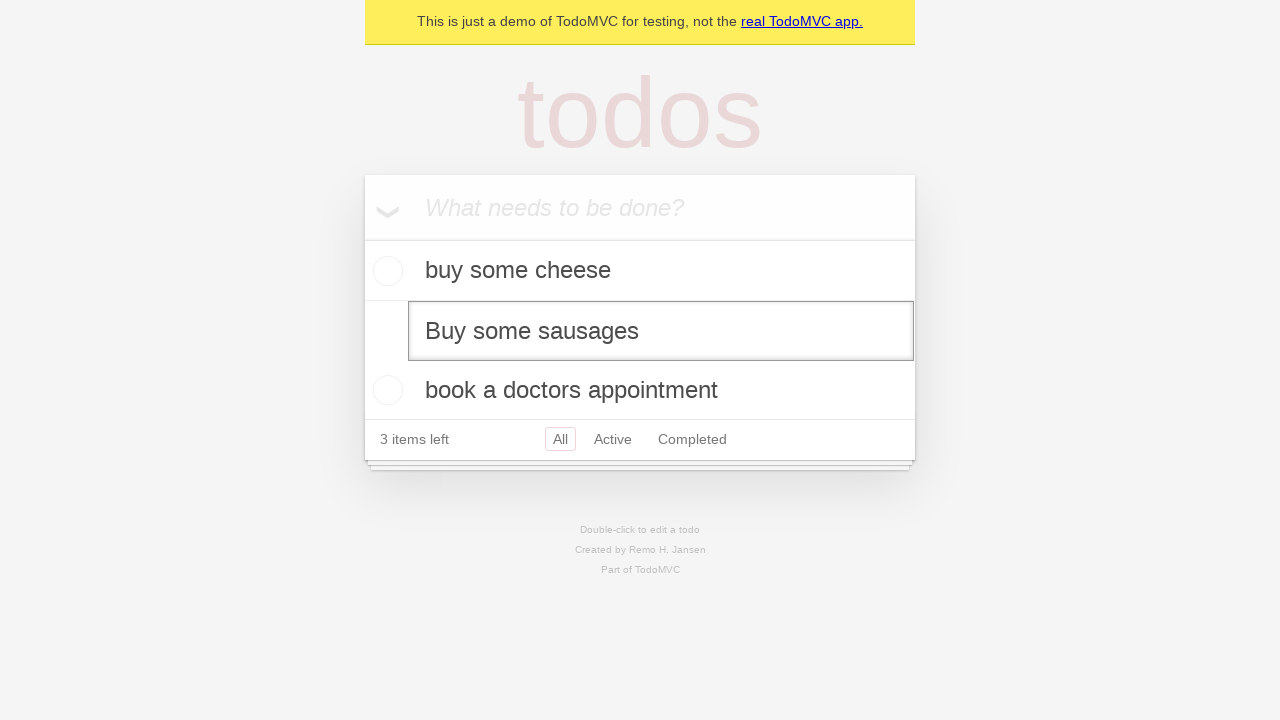

Pressed Enter to save the edited todo item on internal:testid=[data-testid="todo-item"s] >> nth=1 >> internal:role=textbox[nam
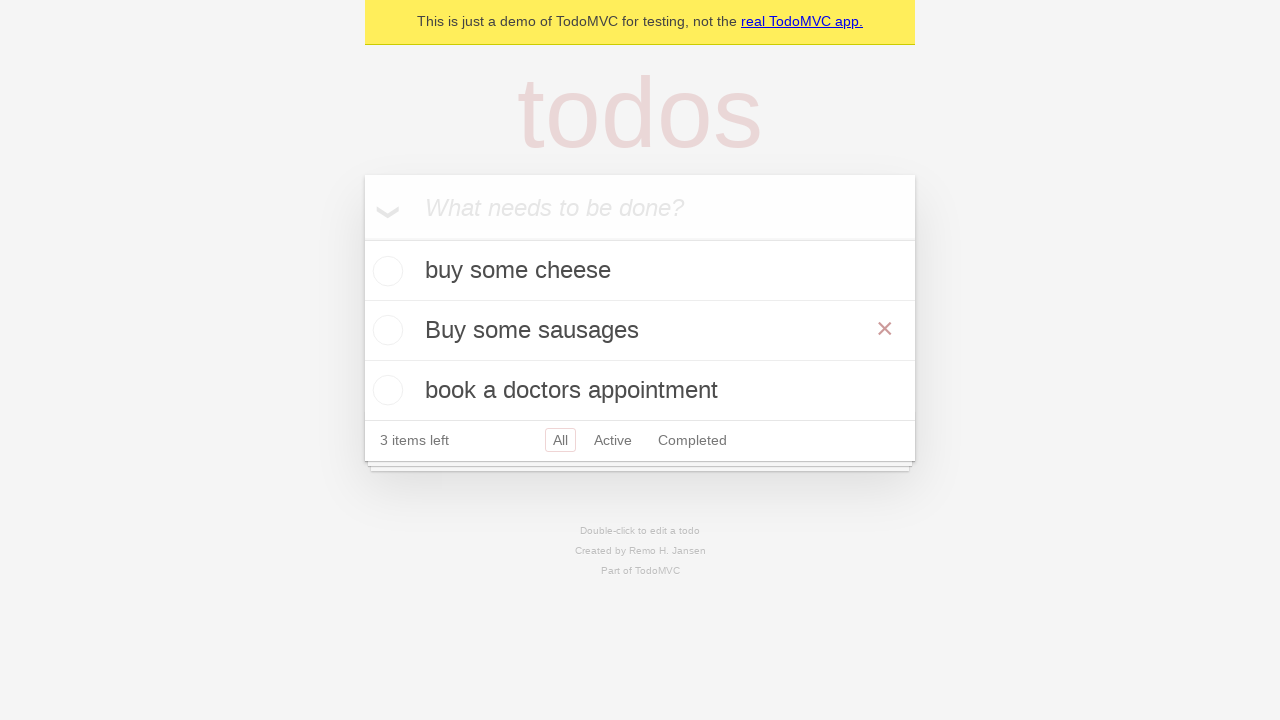

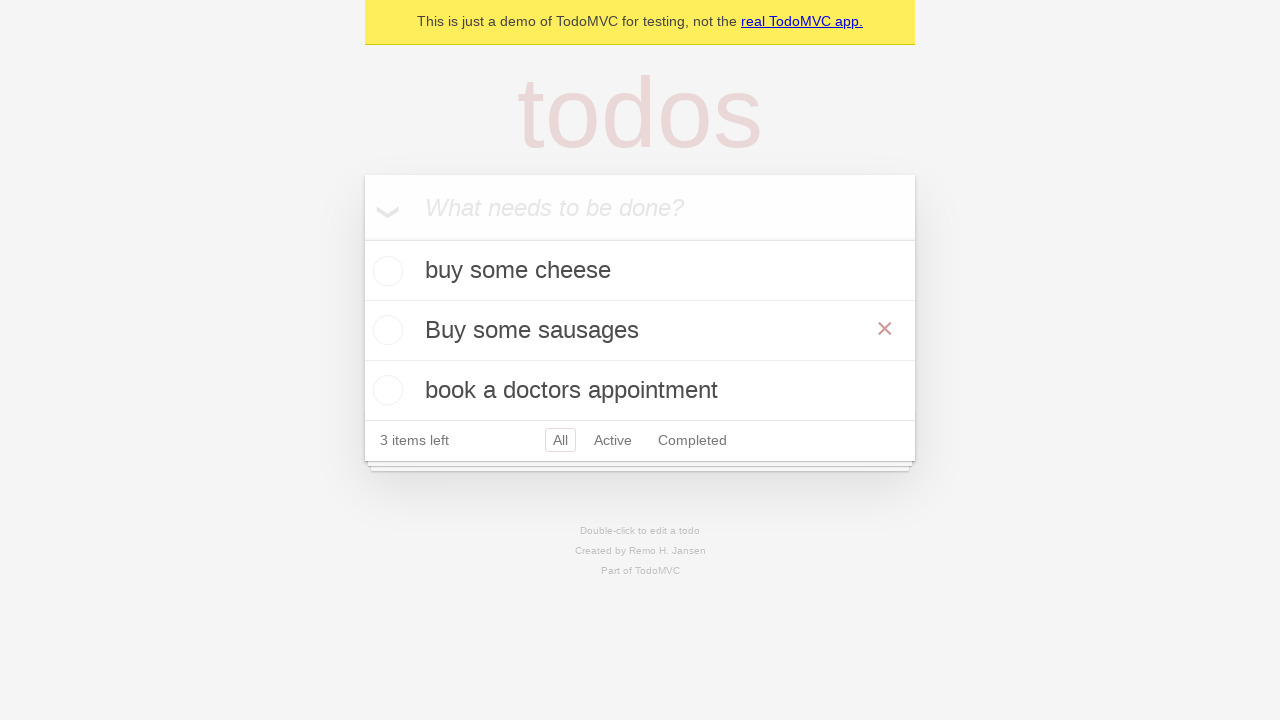